Tests multiple window handling by clicking a link that opens a new window, switching to it, and verifying the heading text

Starting URL: https://the-internet.herokuapp.com/windows

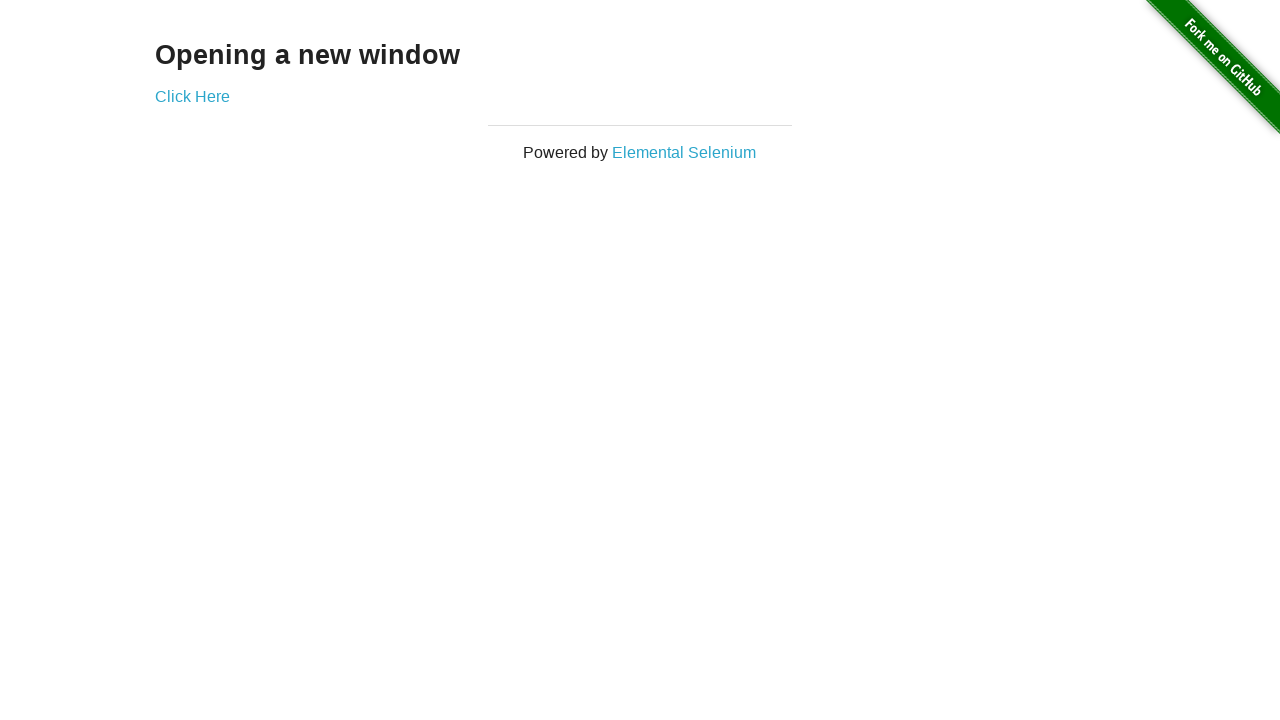

Clicked 'Click Here' link to open new window at (192, 96) on text=Click Here
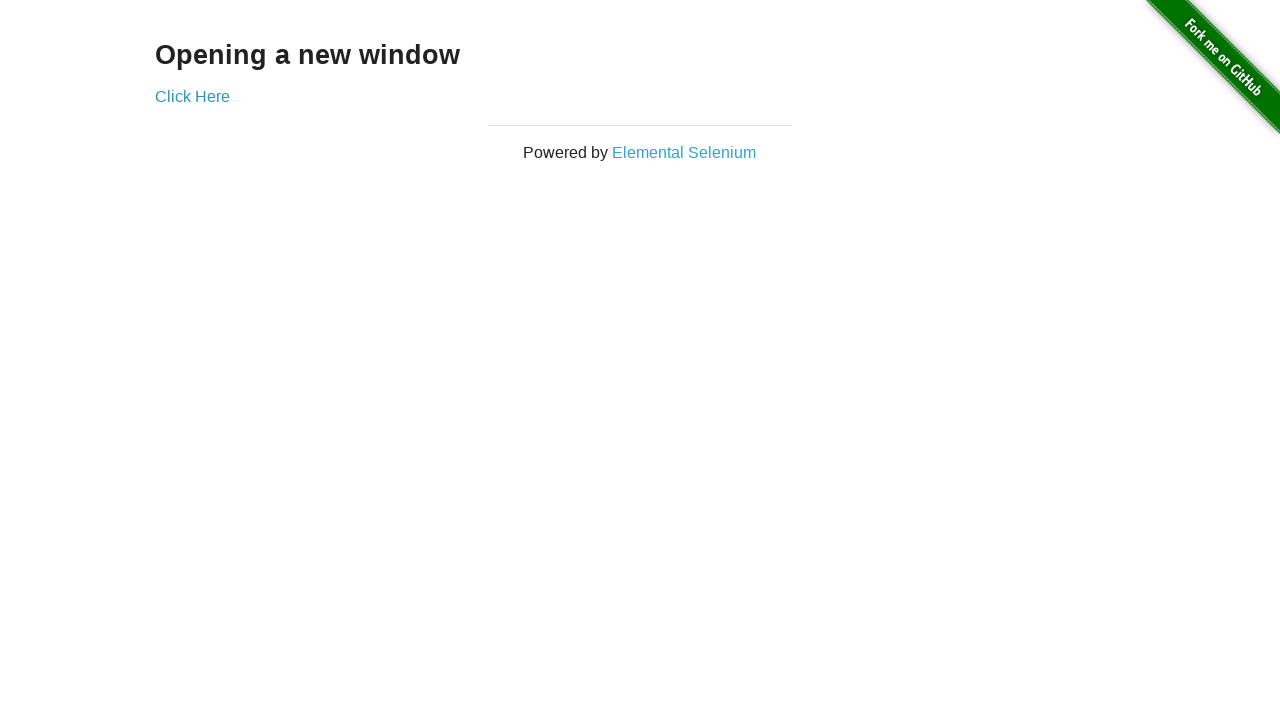

New window opened and loaded
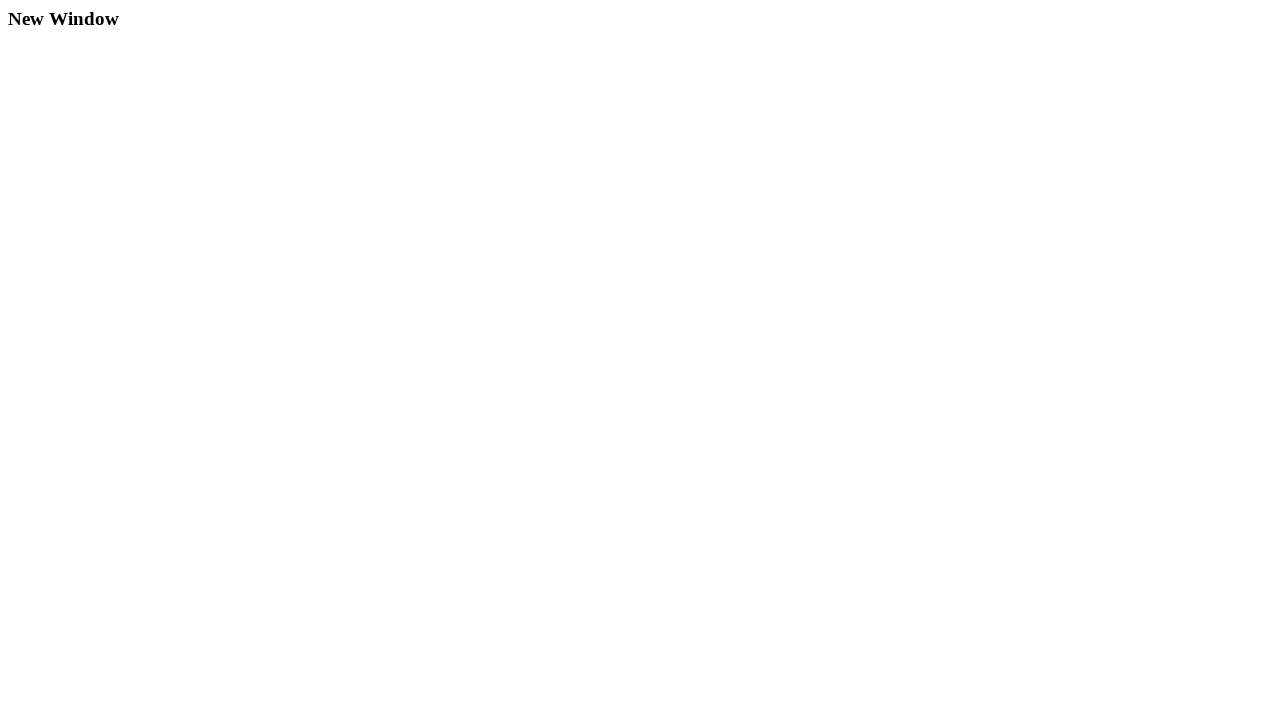

Verified heading text is 'New Window'
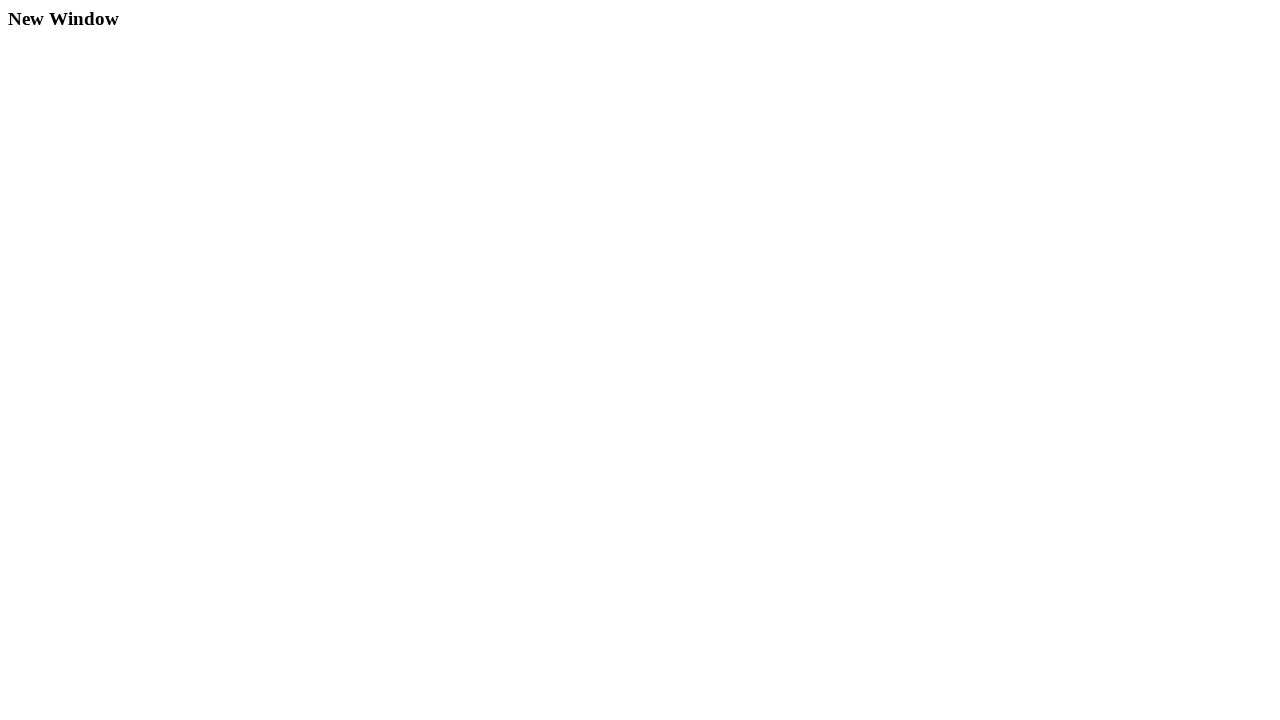

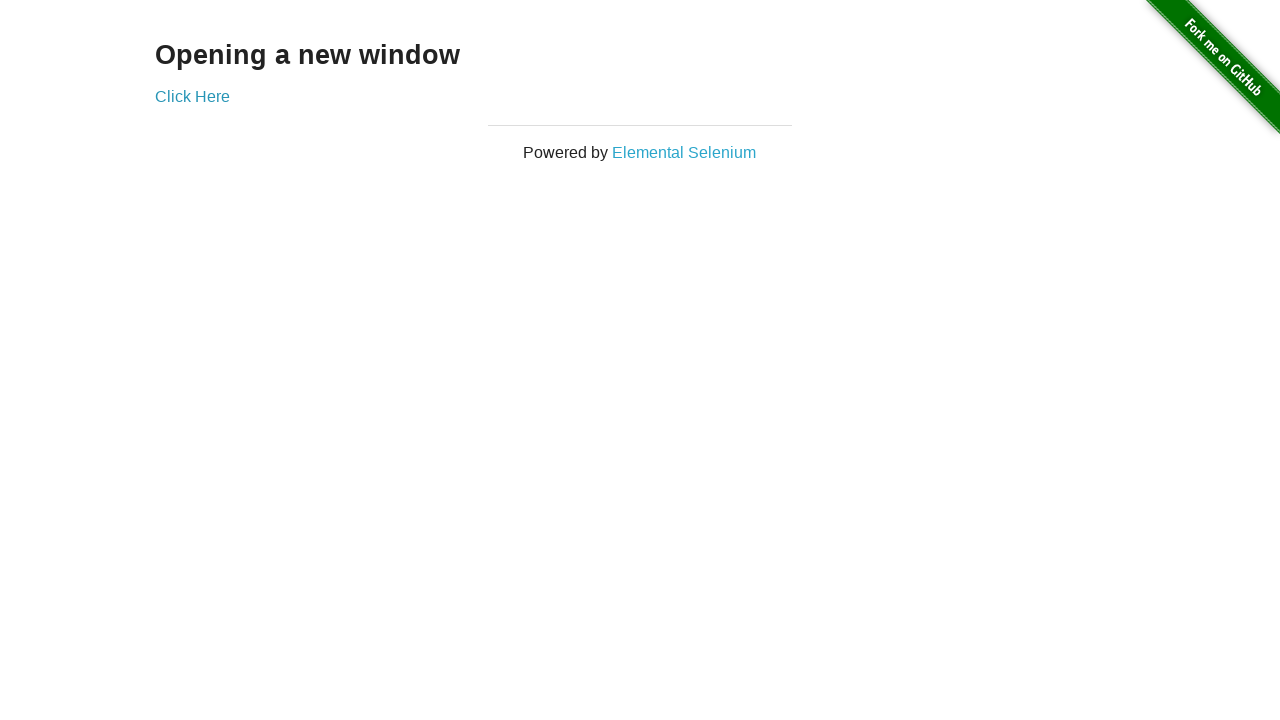